Tests a math calculation form by reading two numbers, calculating their sum, selecting the result from a dropdown, and submitting the form

Starting URL: http://suninjuly.github.io/selects2.html

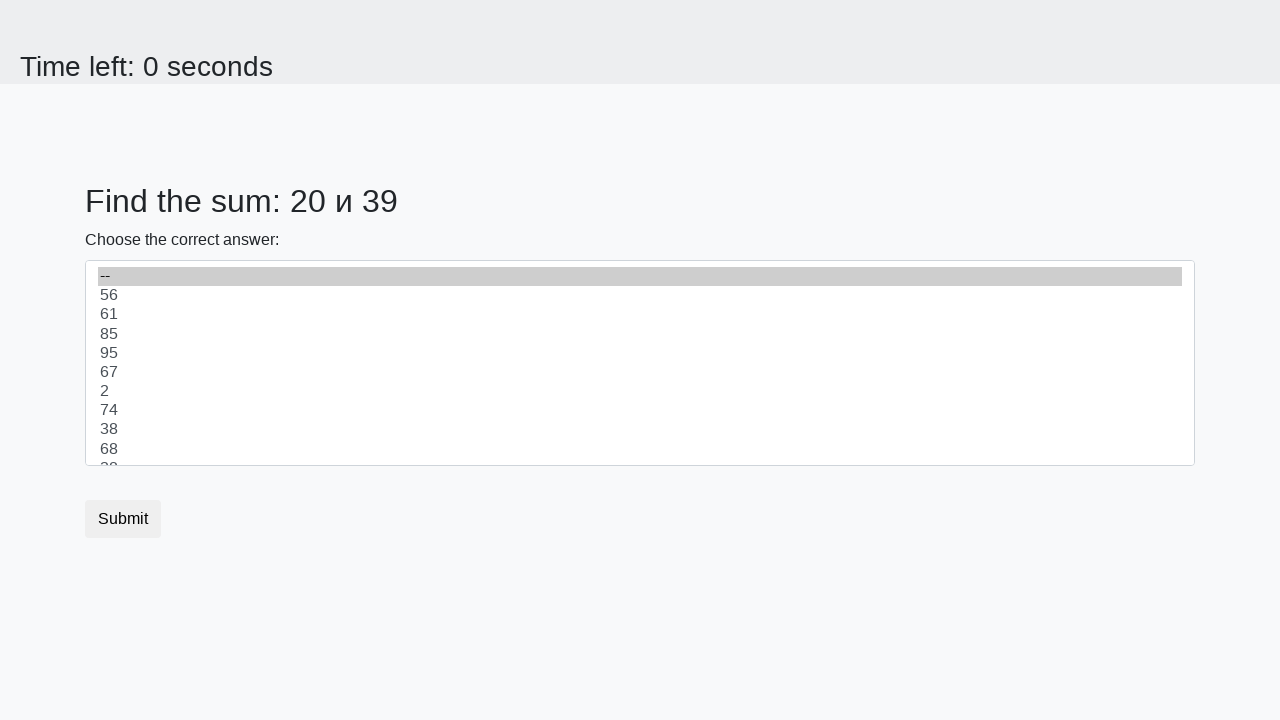

Located first number element (#num1)
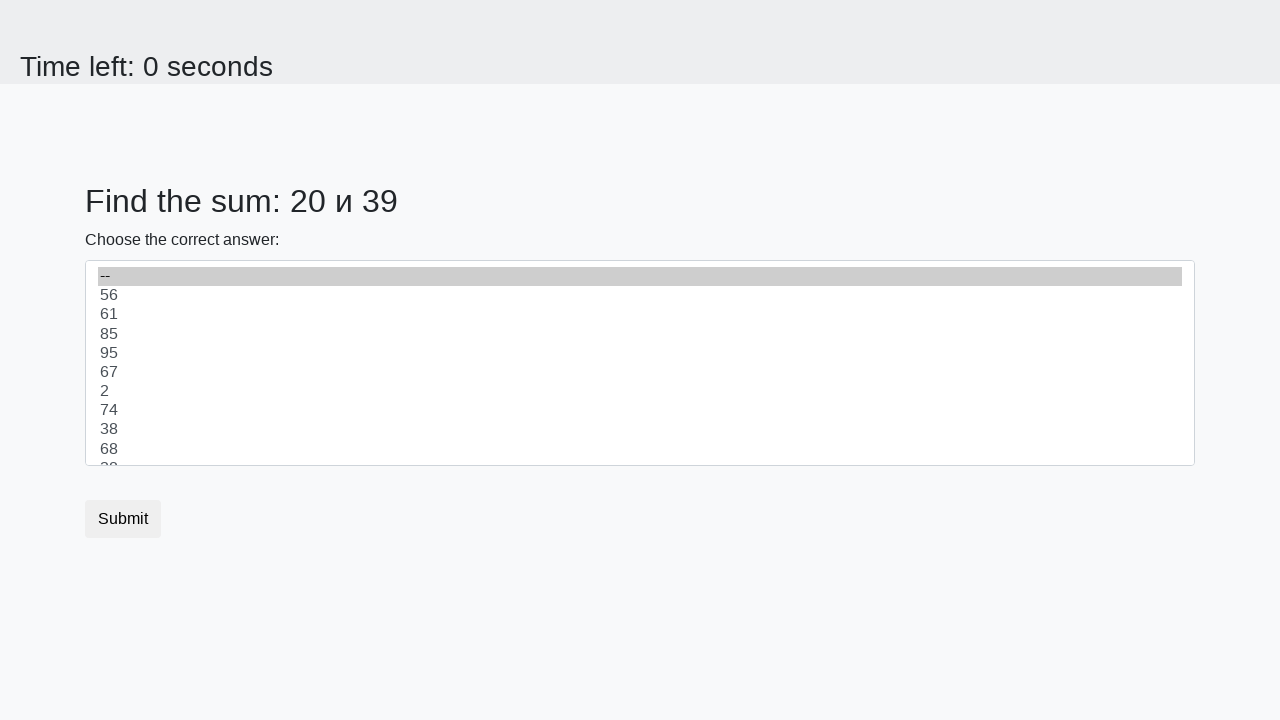

Located second number element (#num2)
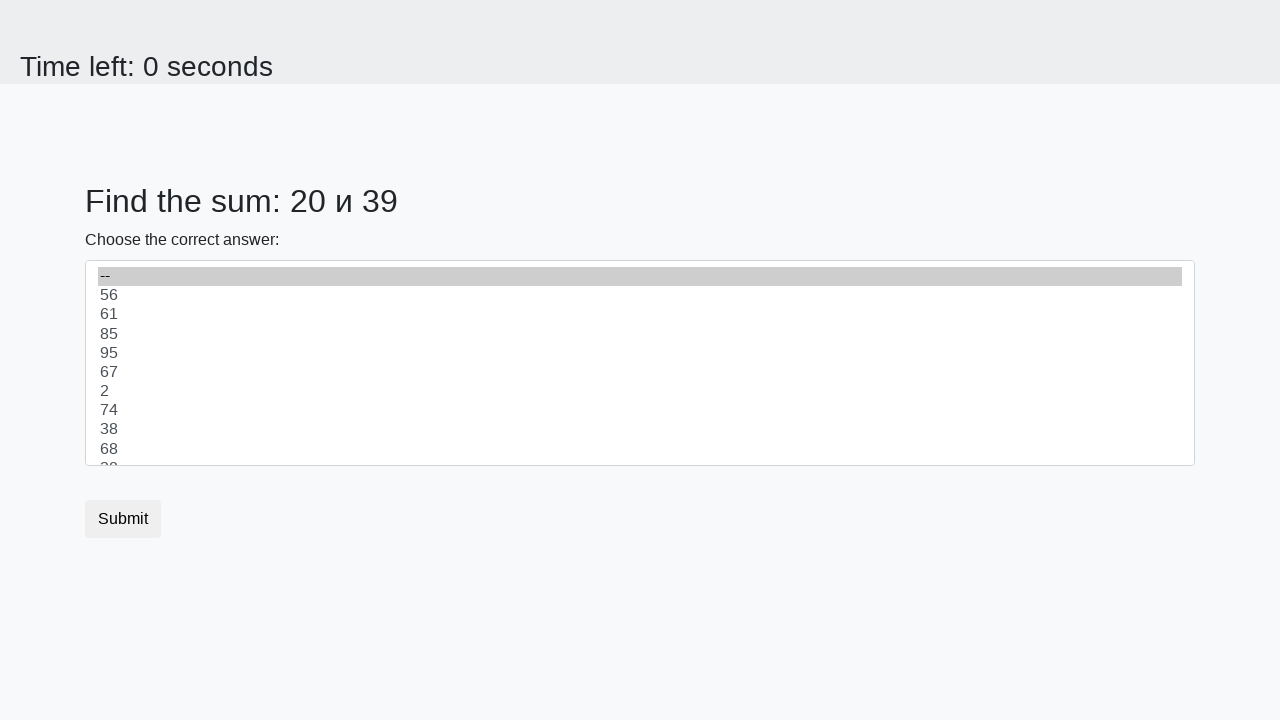

Calculated sum of two numbers: 59
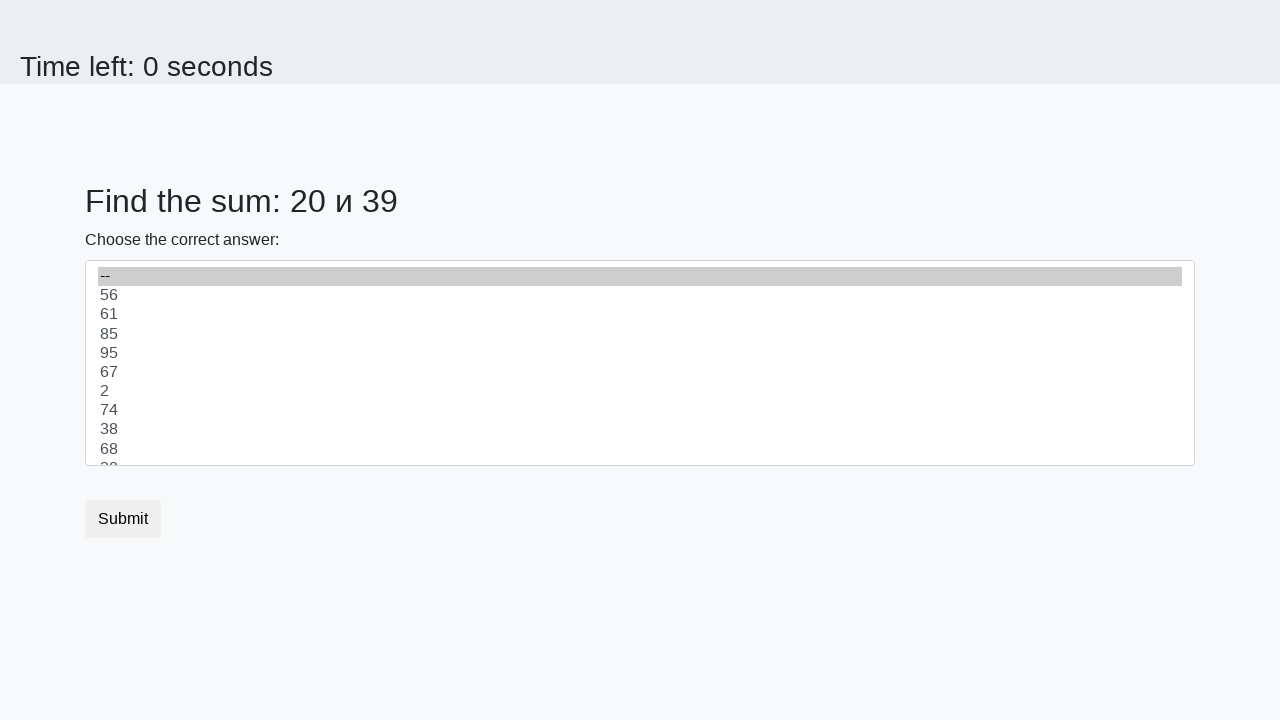

Selected calculated sum (59) from dropdown on select
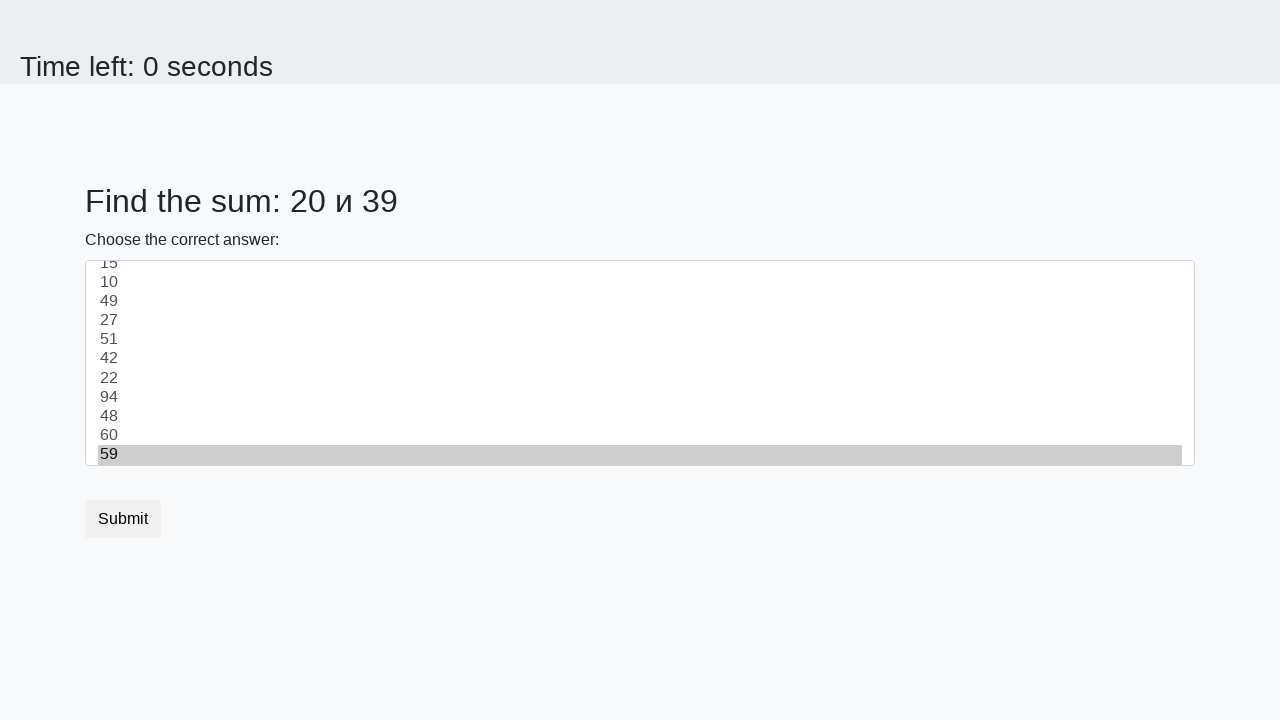

Clicked submit button at (123, 519) on button.btn
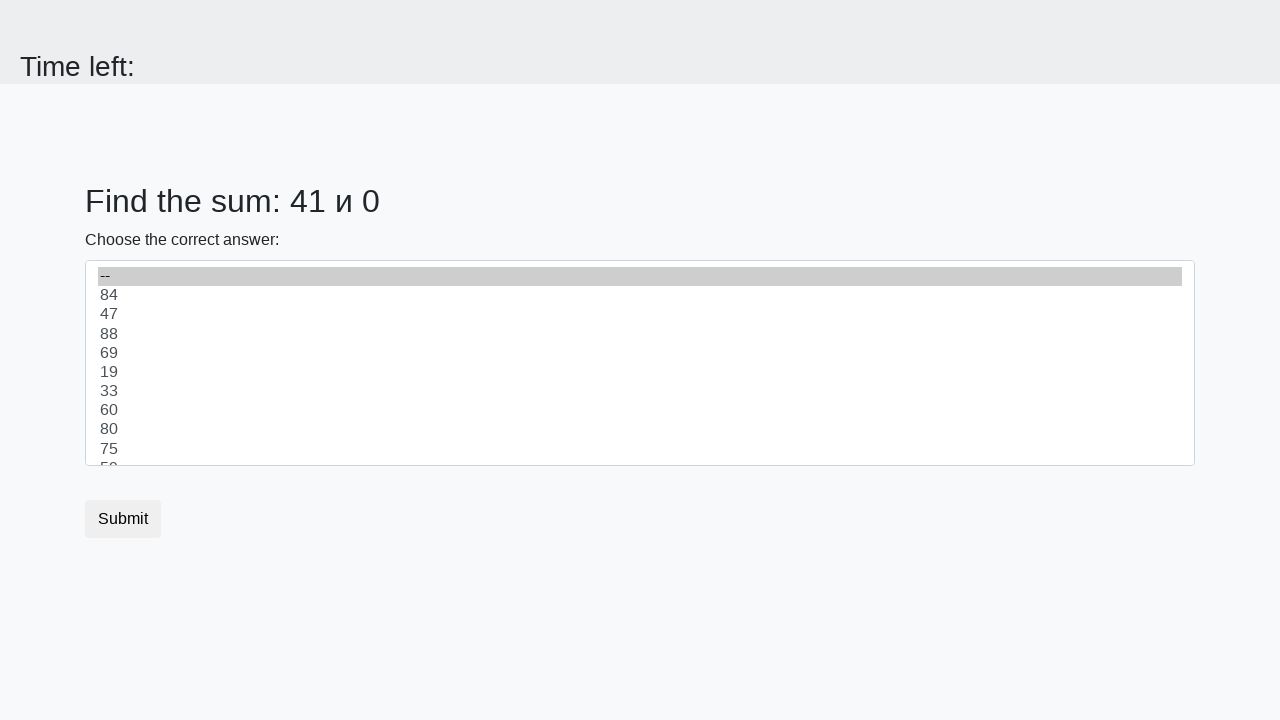

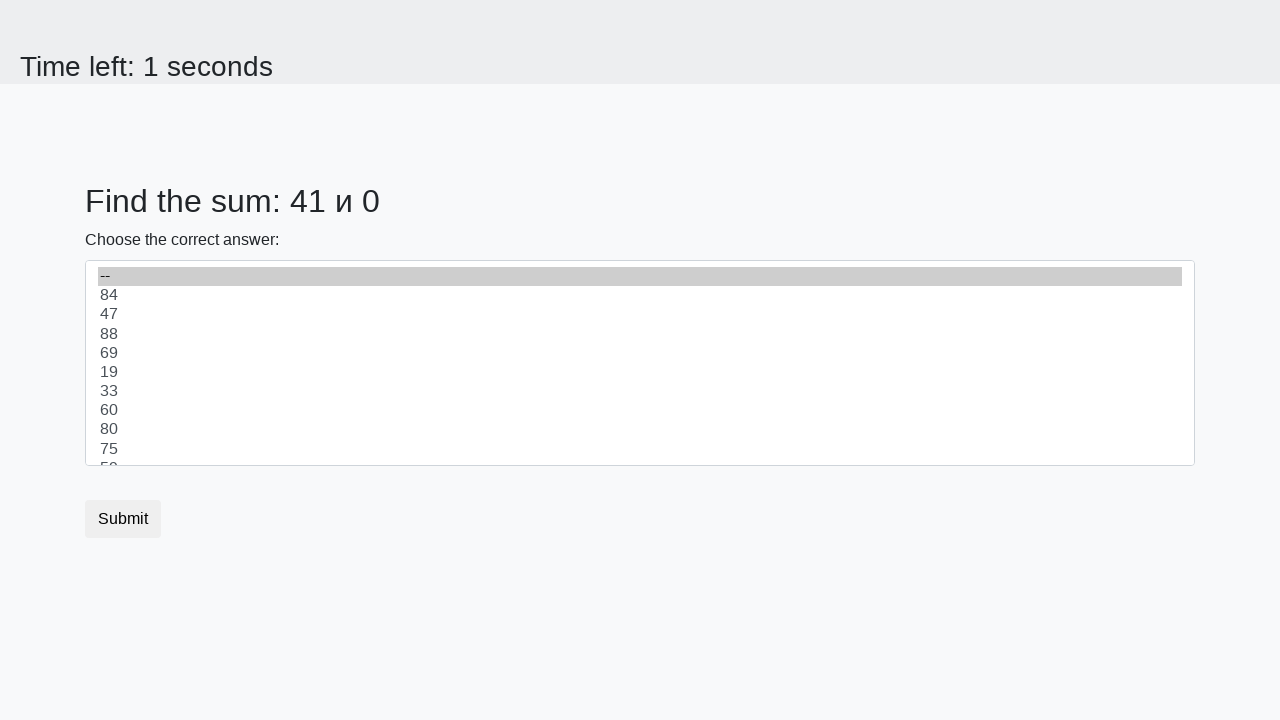